Navigates to a frames test page, clicks on the centered element to open a modal, and verifies the modal content is displayed

Starting URL: https://applitools.github.io/demo/TestPages/FramesTestPage/

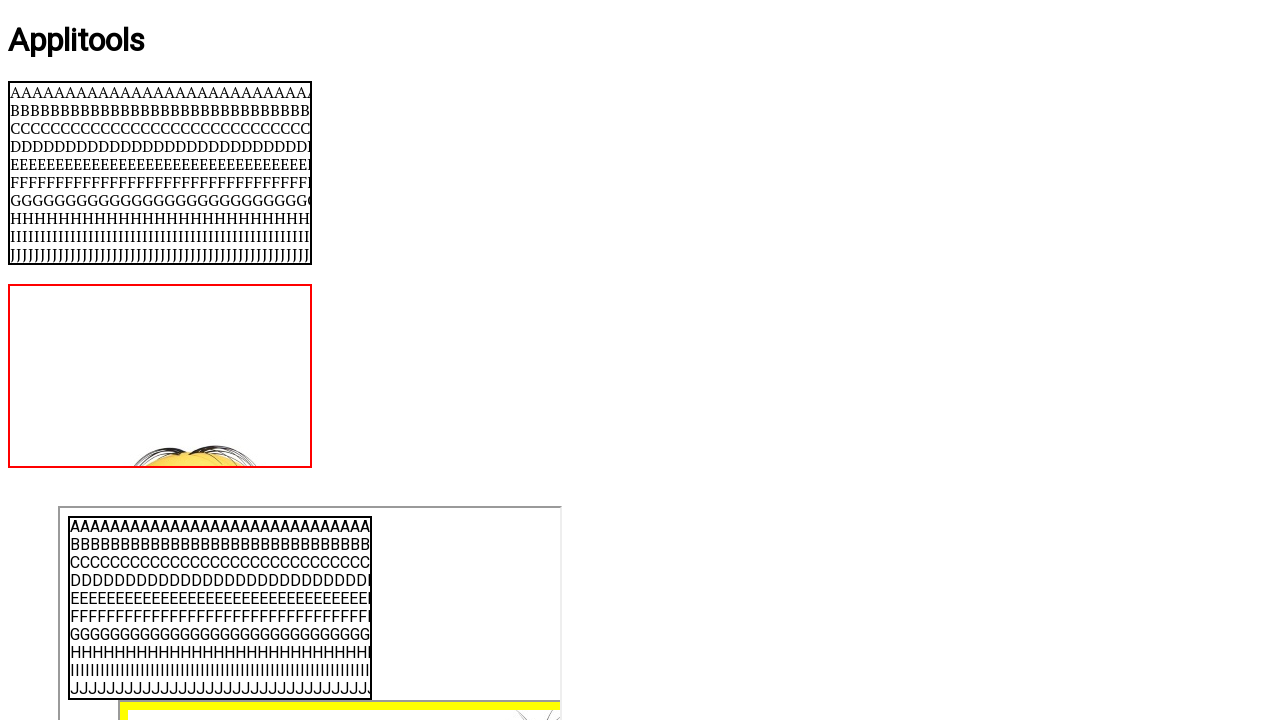

Navigated to FramesTestPage
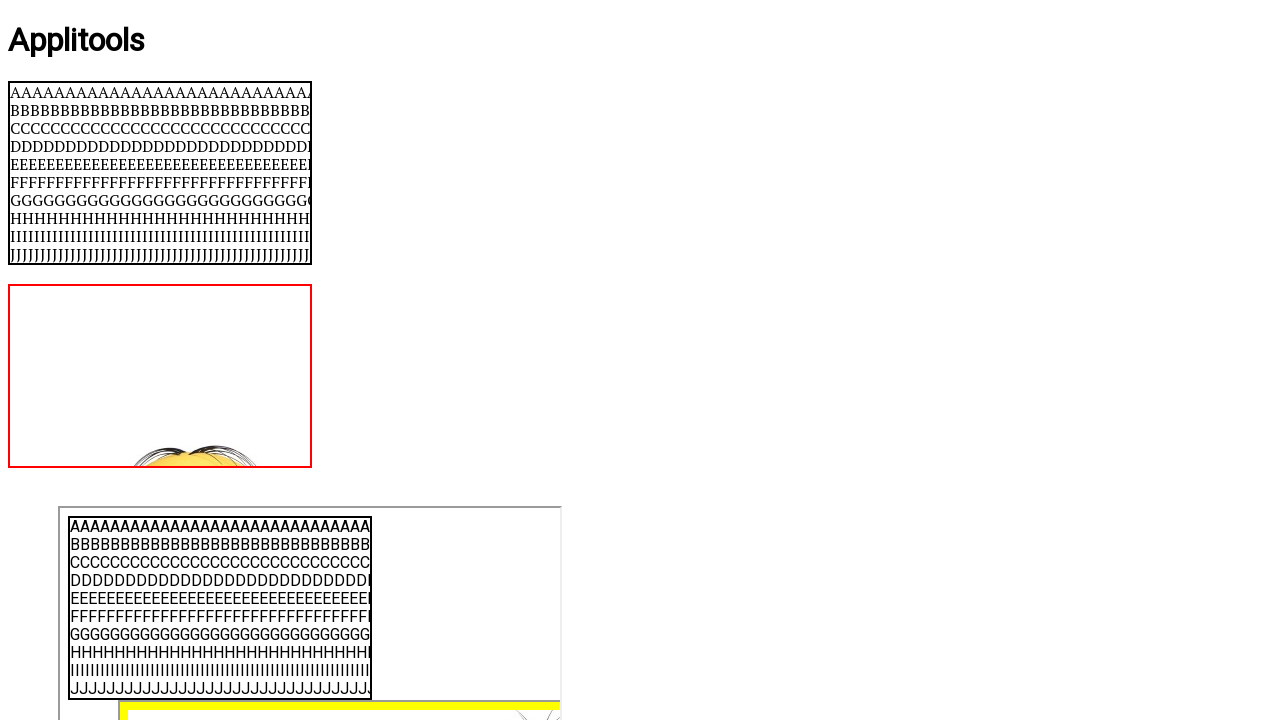

Centered element is present
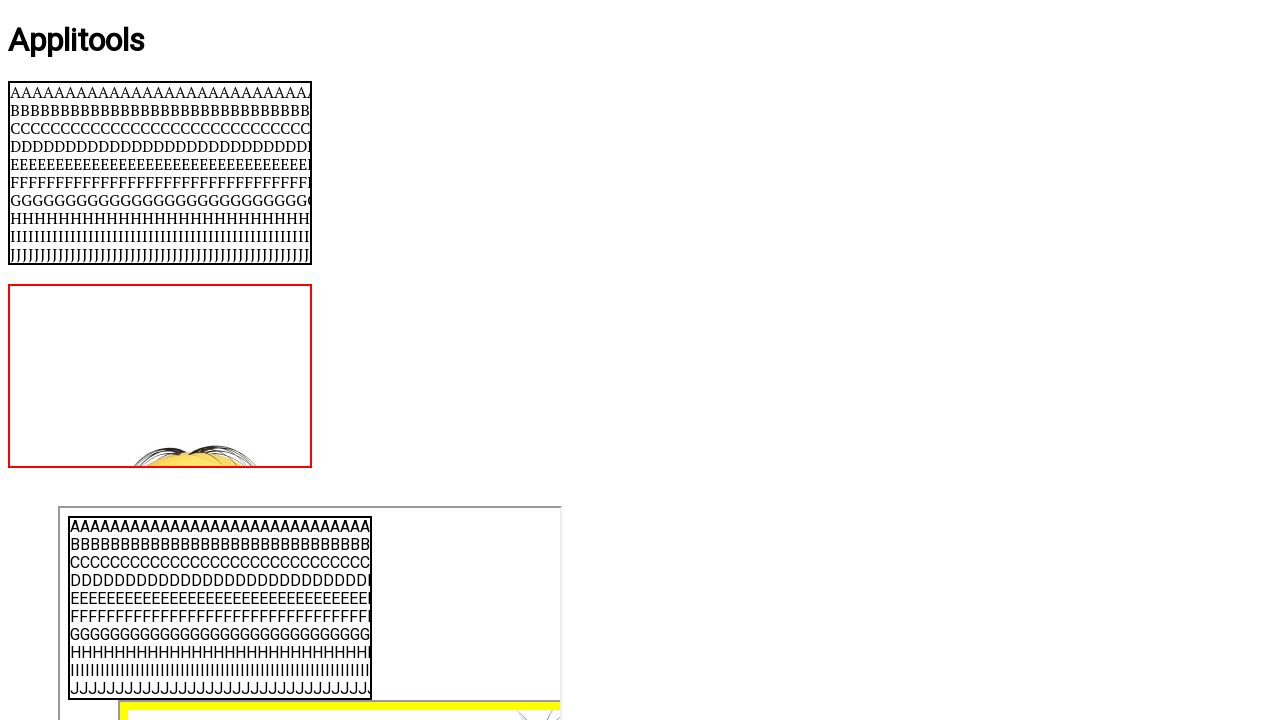

Clicked centered element to open modal at (640, 361) on #centered
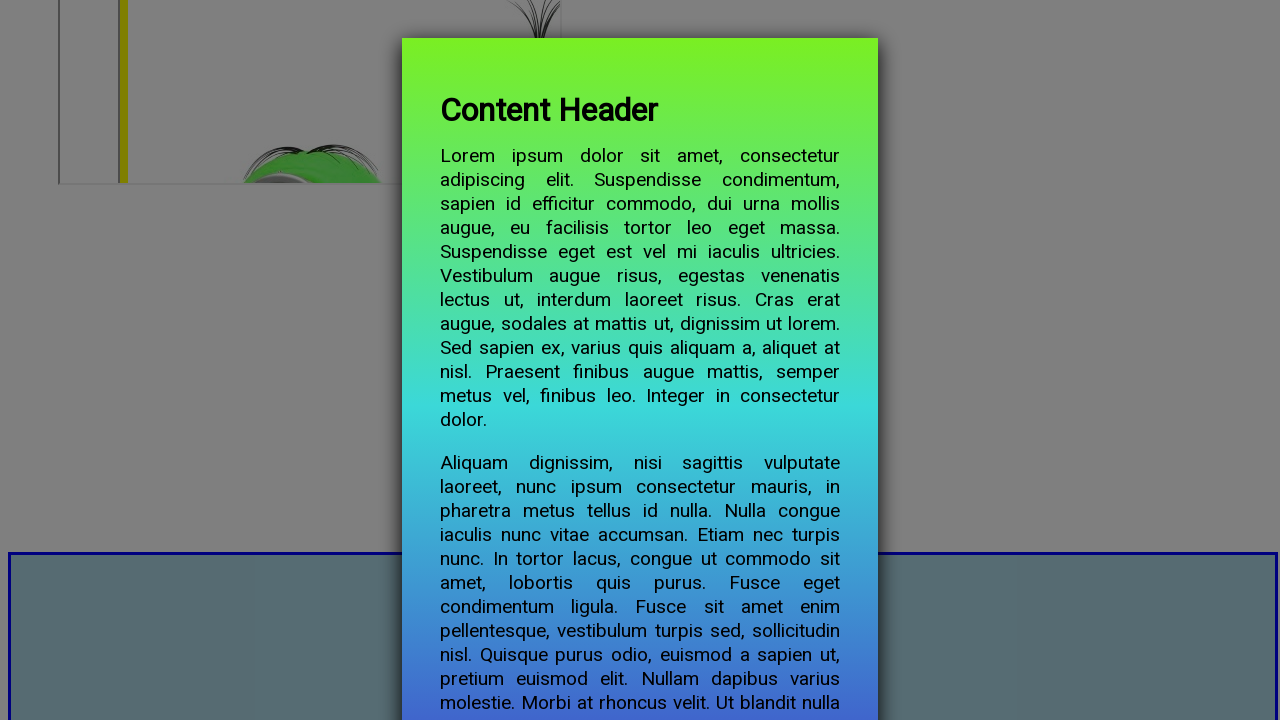

Modal content is now displayed
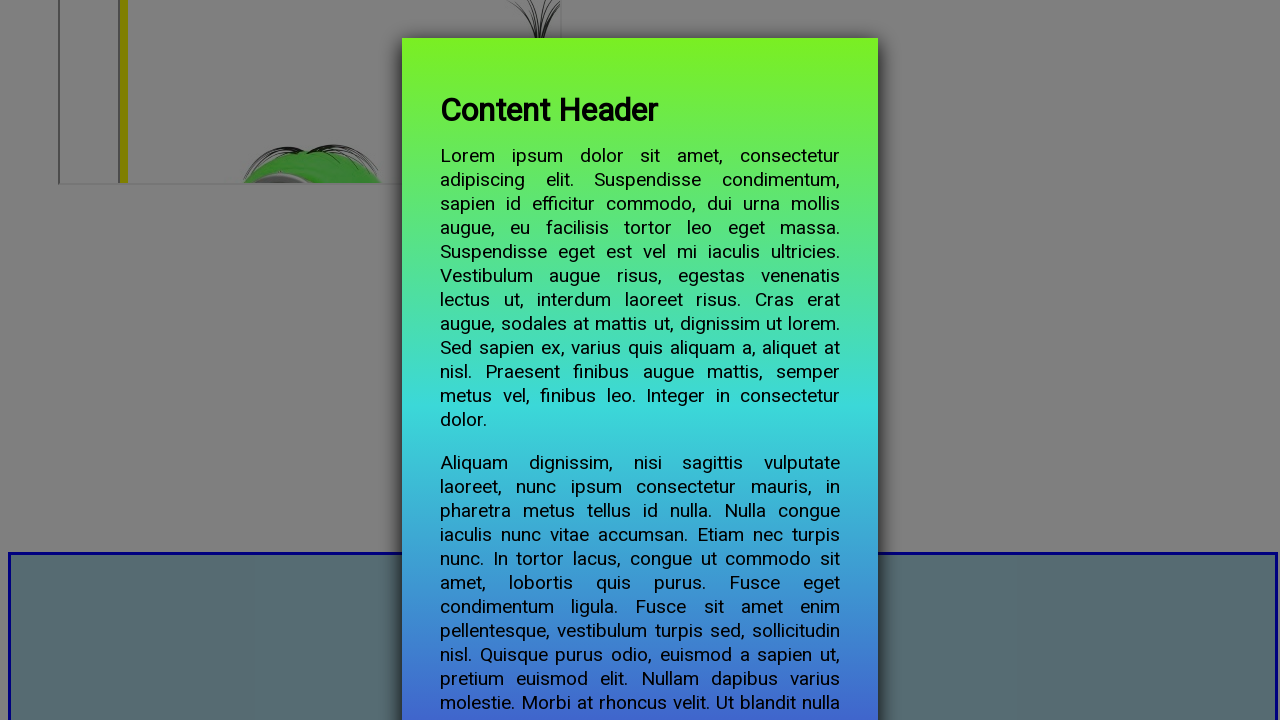

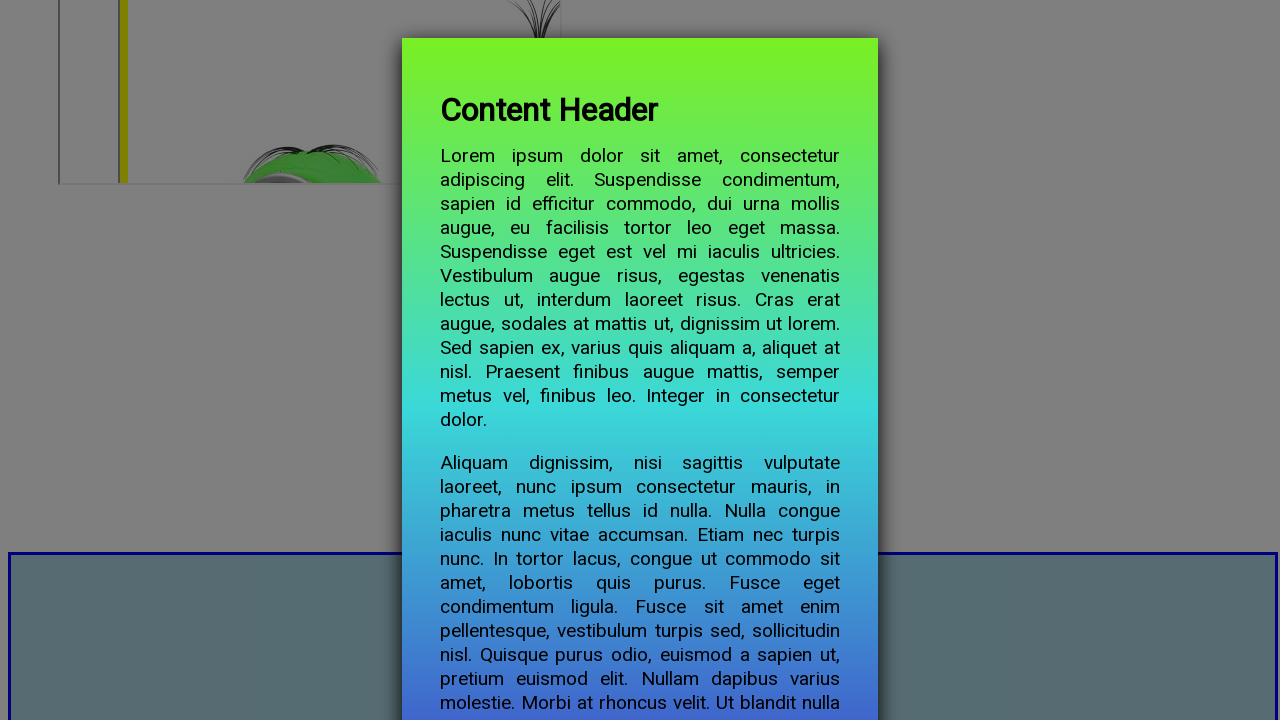